Tests an e-commerce grocery shopping flow by searching for products containing "ber", adding all matching items to cart, proceeding to checkout, and applying a promo code to verify discount is applied.

Starting URL: https://rahulshettyacademy.com/seleniumPractise/

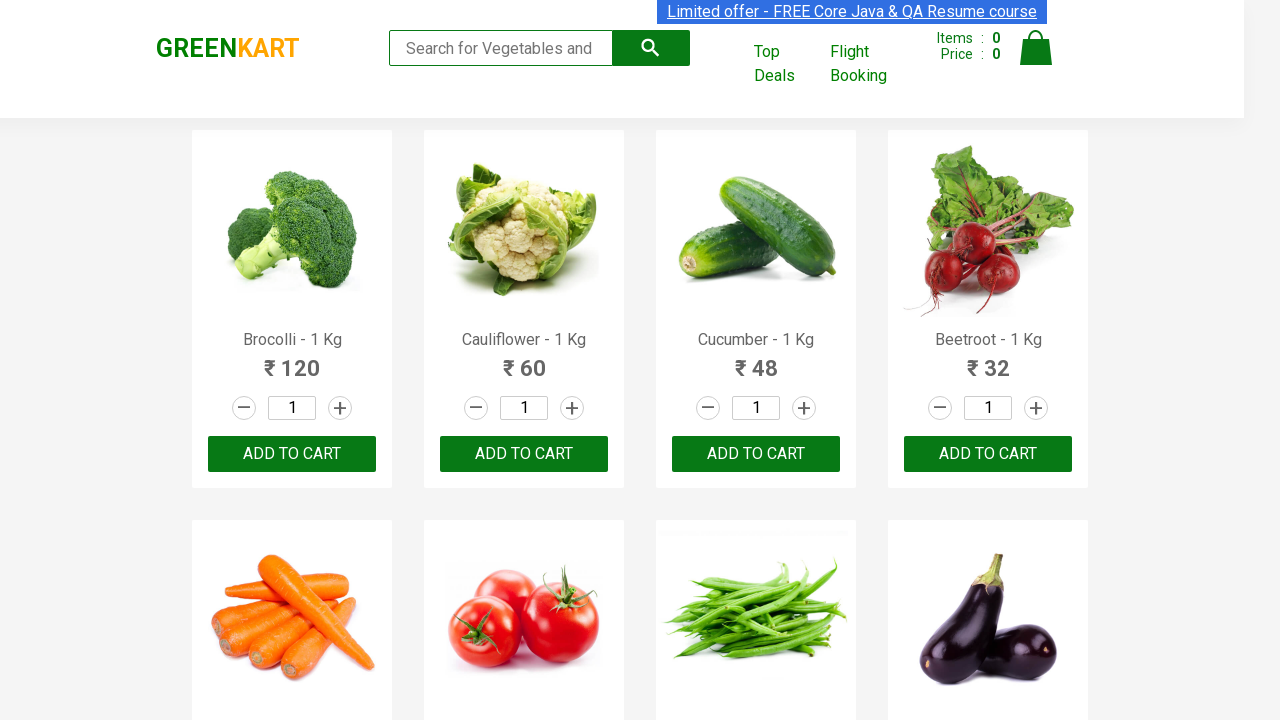

Filled search field with 'ber' to find products on input.search-keyword
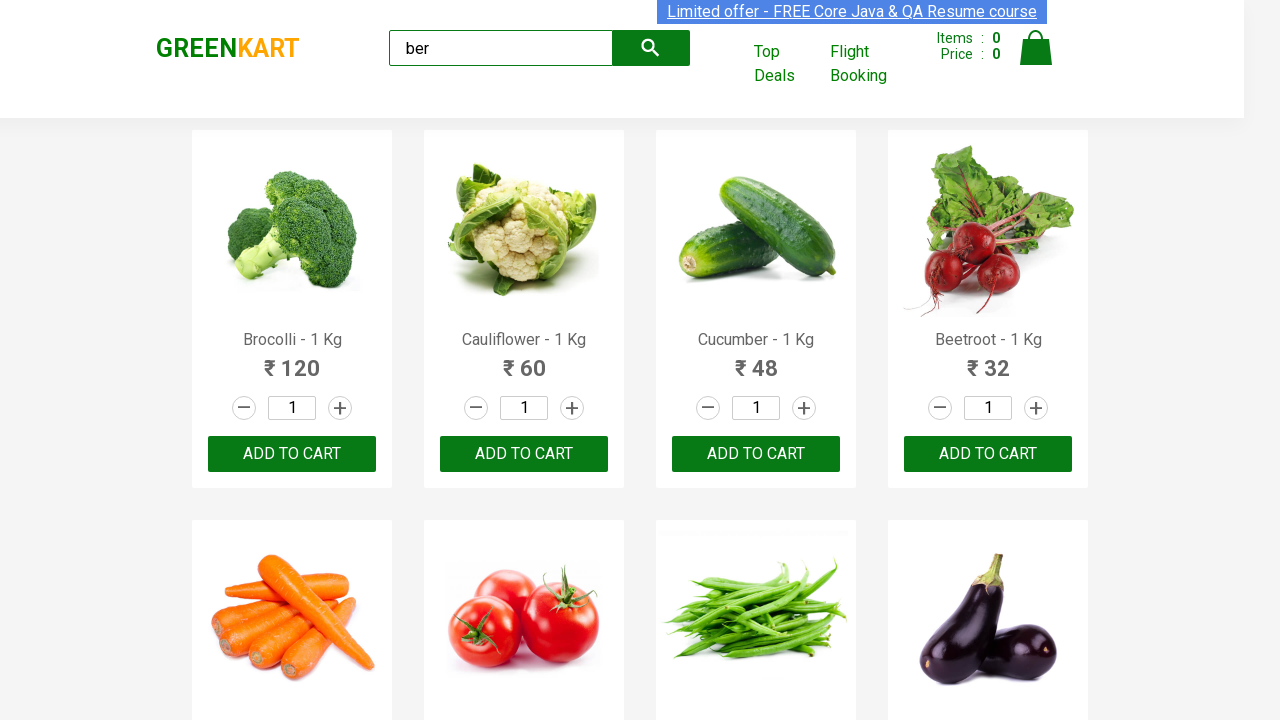

Waited 3 seconds for search results to load
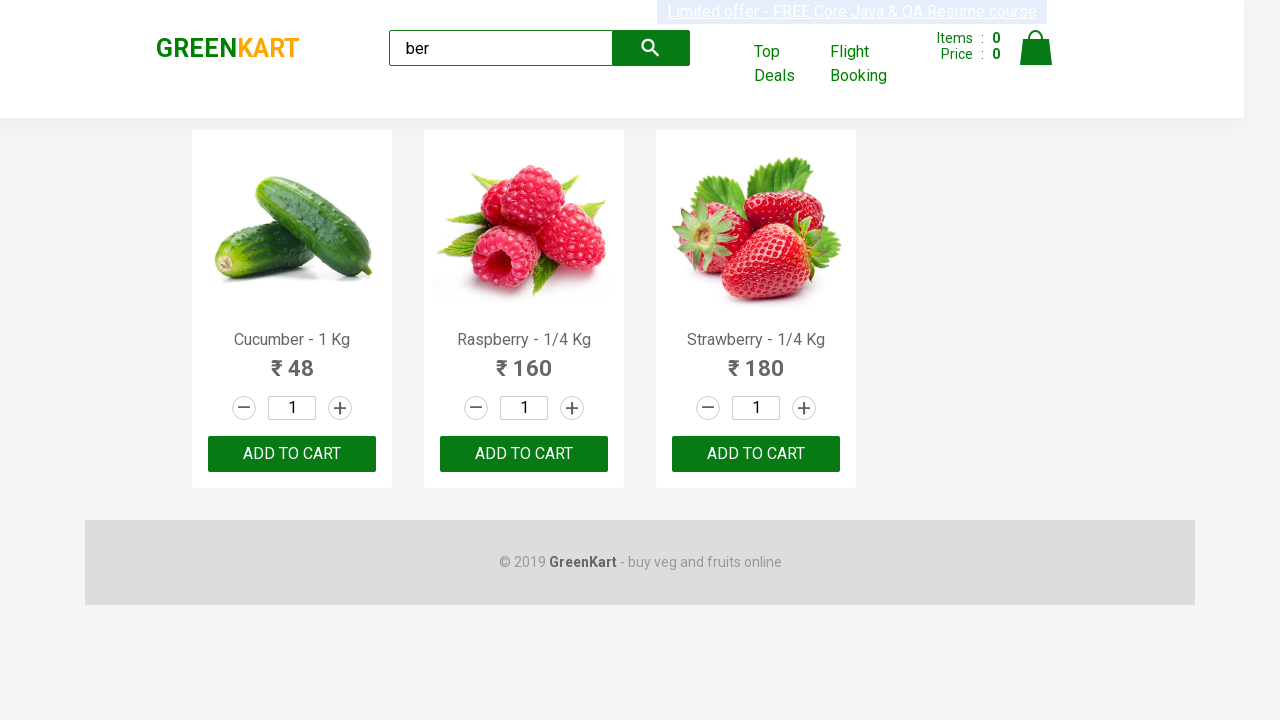

Located all 'Add to Cart' buttons for matching products
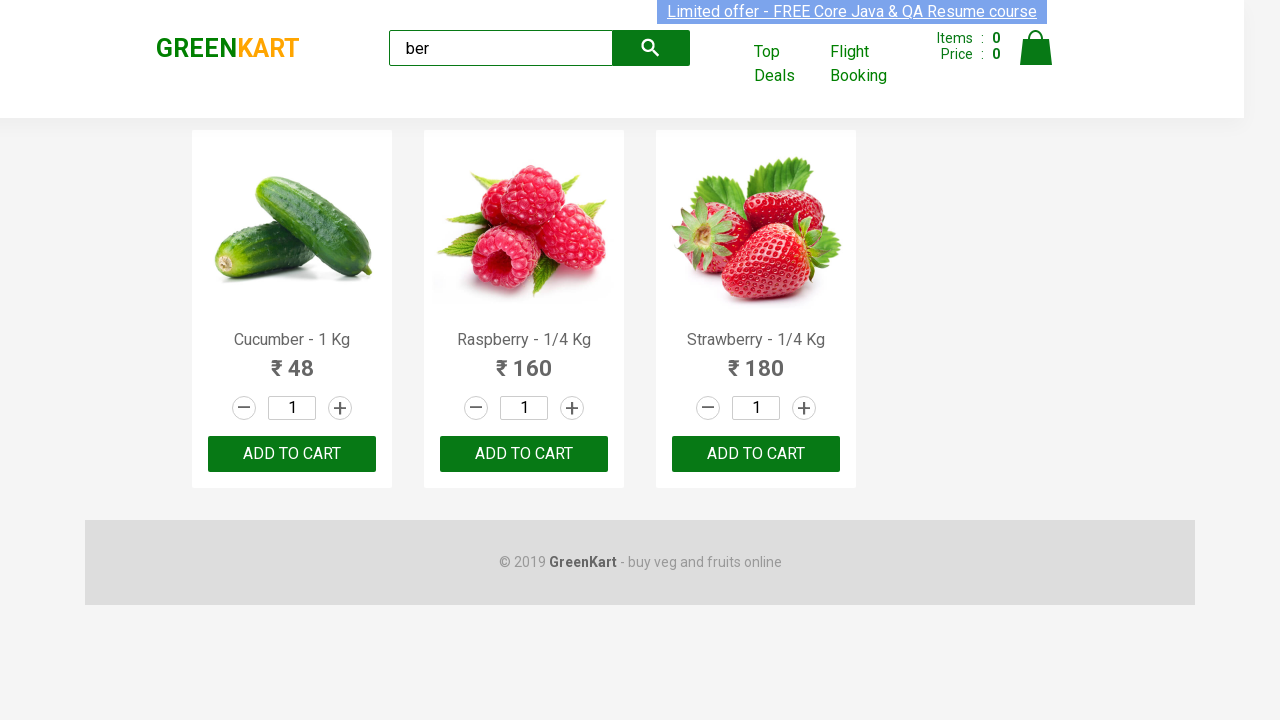

Found 3 matching products
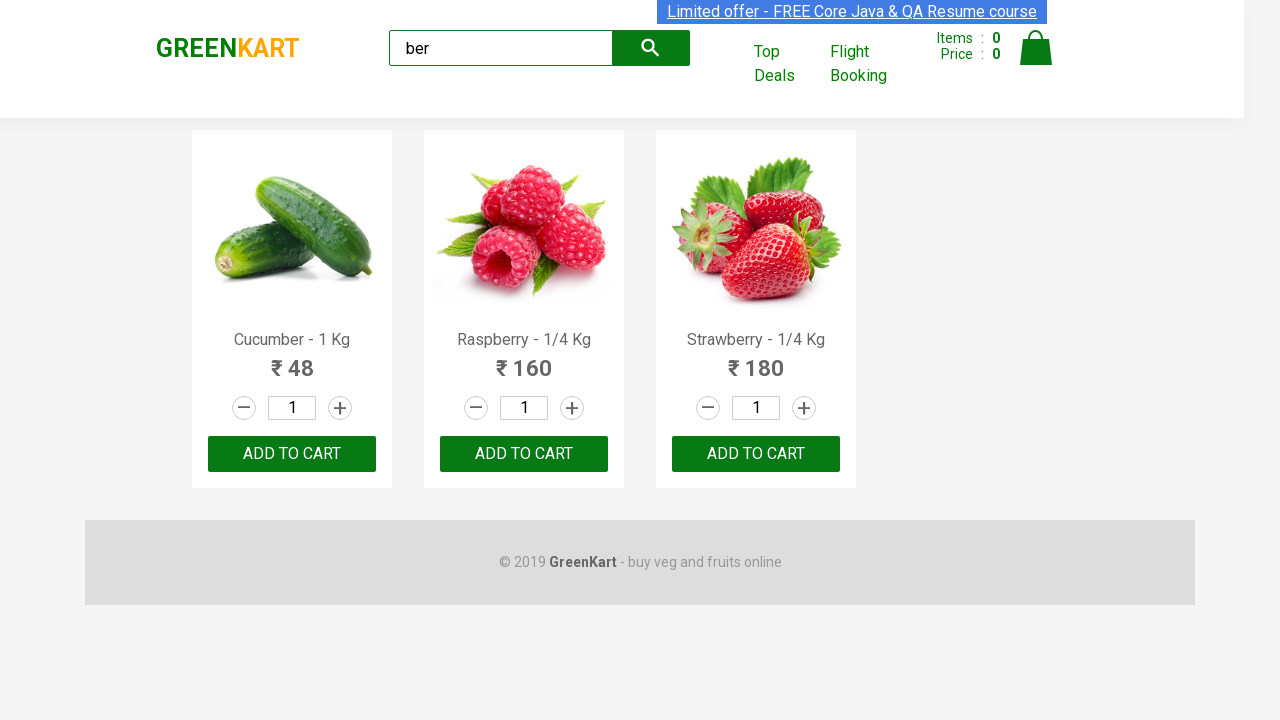

Added product 1 to cart at (292, 454) on xpath=//div[@class='product-action']/button >> nth=0
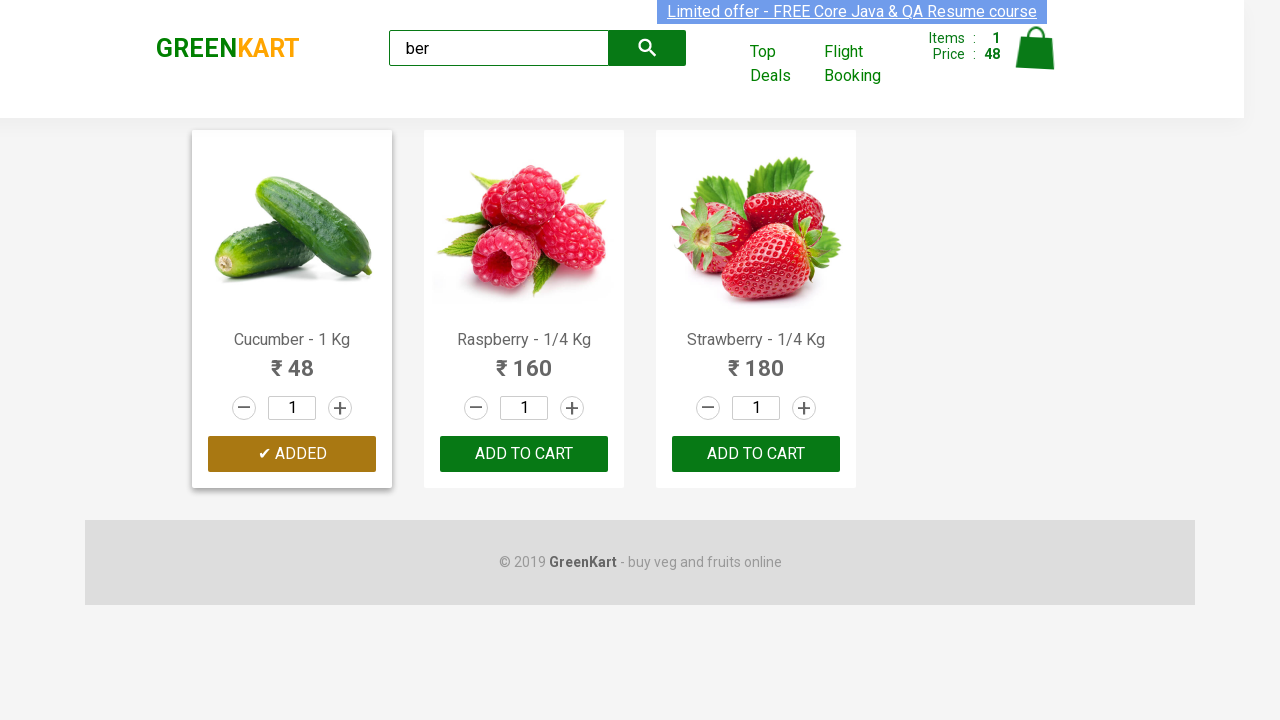

Added product 2 to cart at (524, 454) on xpath=//div[@class='product-action']/button >> nth=1
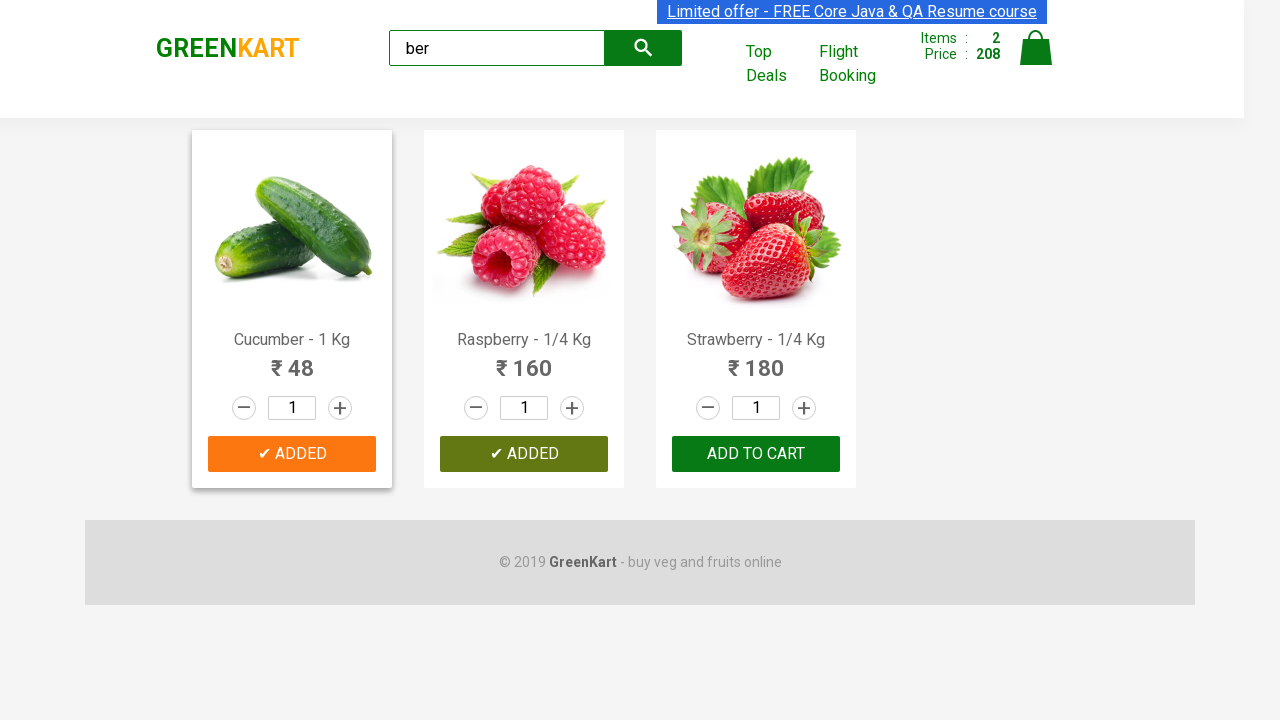

Added product 3 to cart at (756, 454) on xpath=//div[@class='product-action']/button >> nth=2
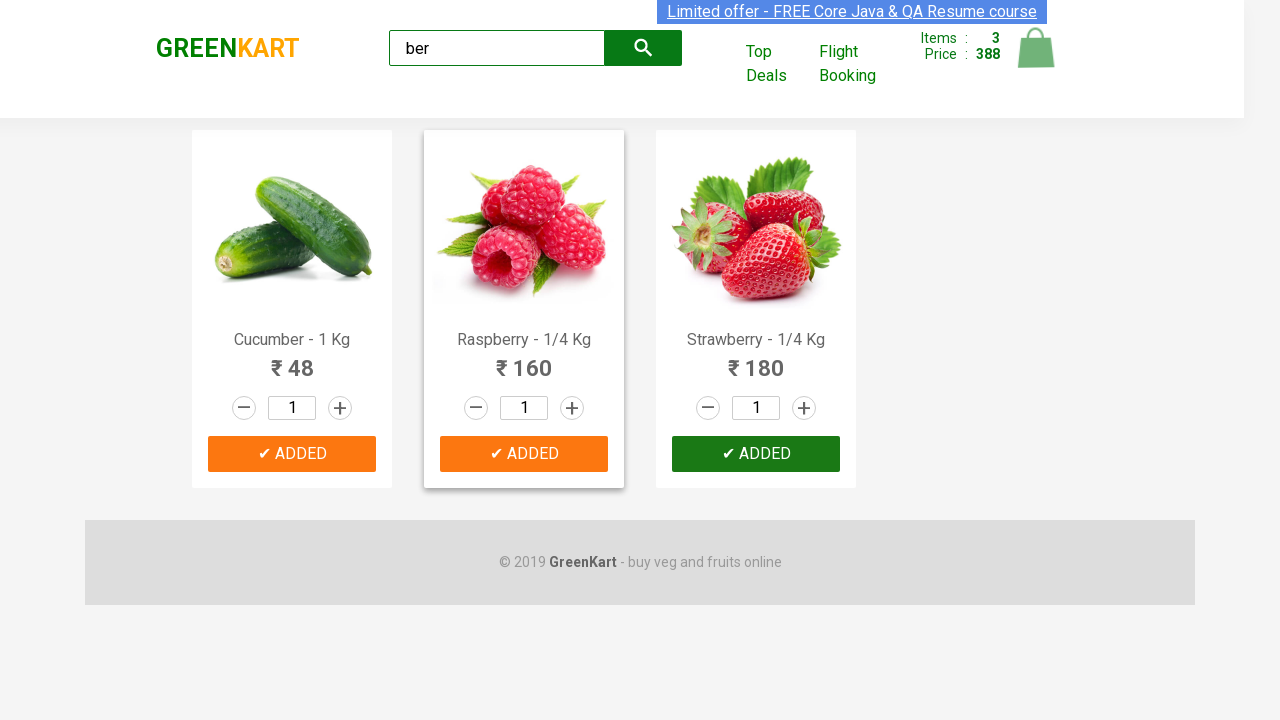

Clicked on cart icon to view shopping cart at (1036, 48) on img[alt='Cart']
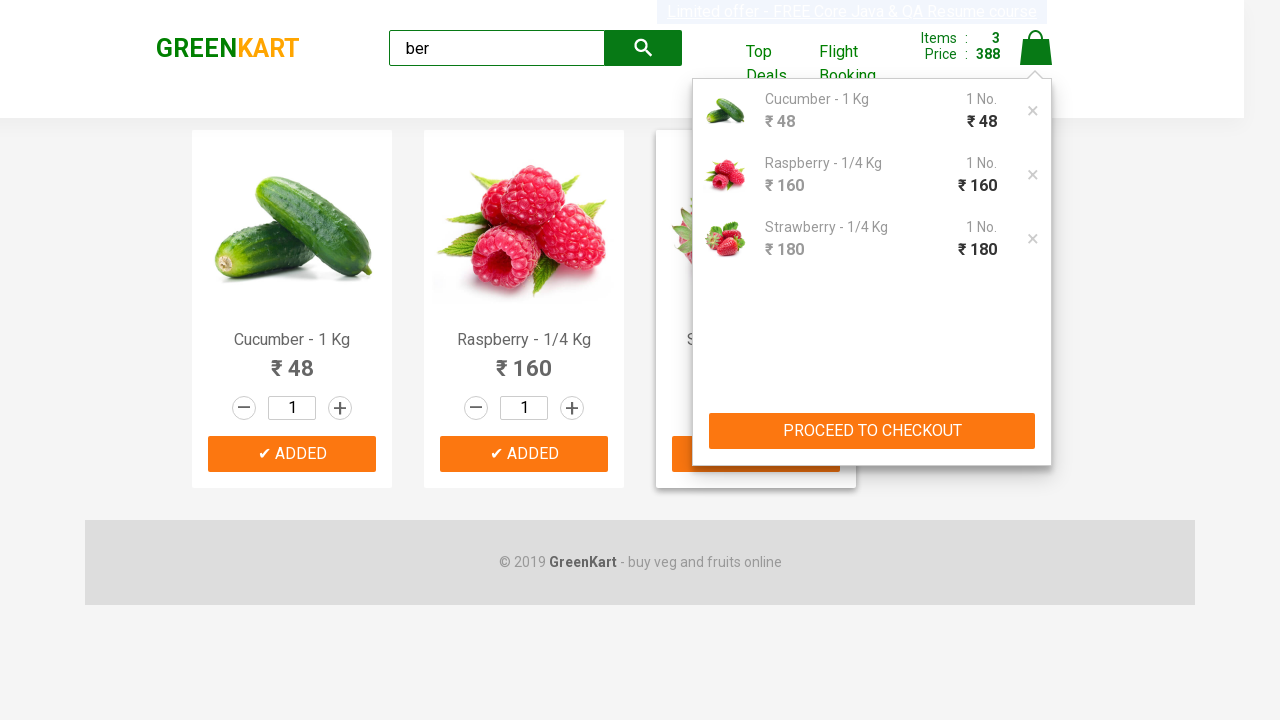

Clicked 'PROCEED TO CHECKOUT' button at (872, 431) on button:has-text('PROCEED TO CHECKOUT')
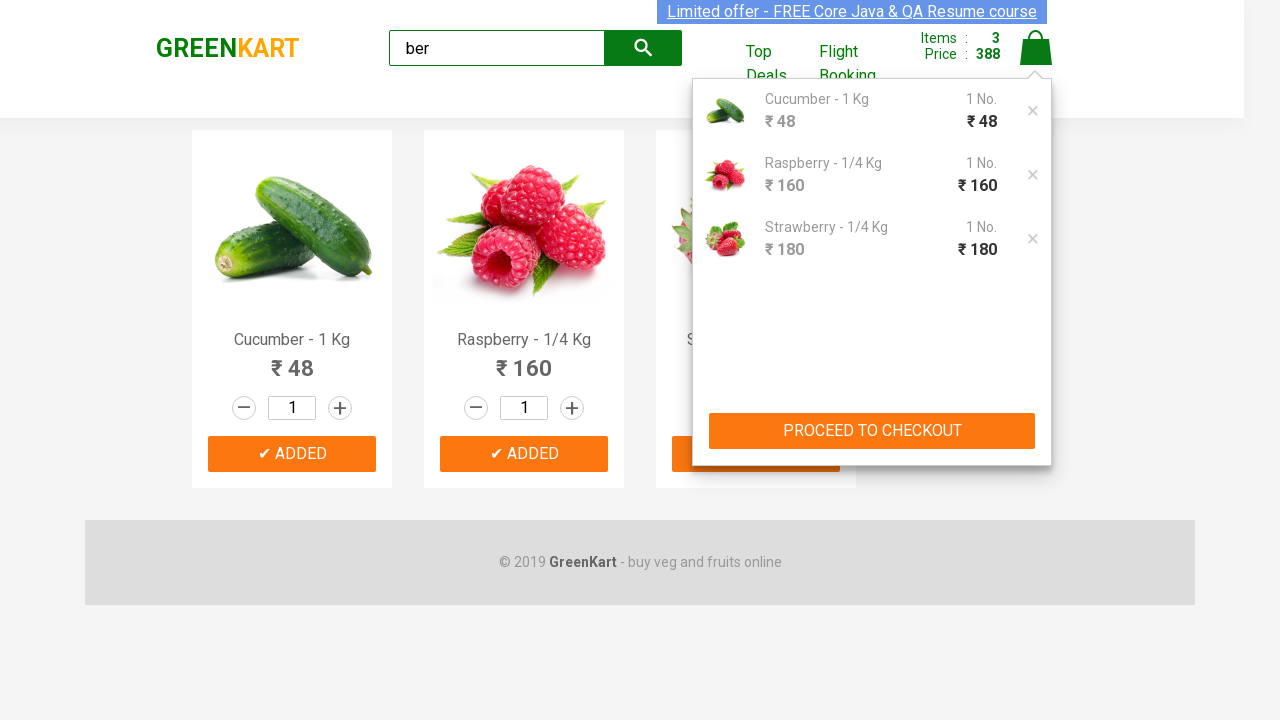

Entered promo code 'rahulshettyacademy' on .promocode
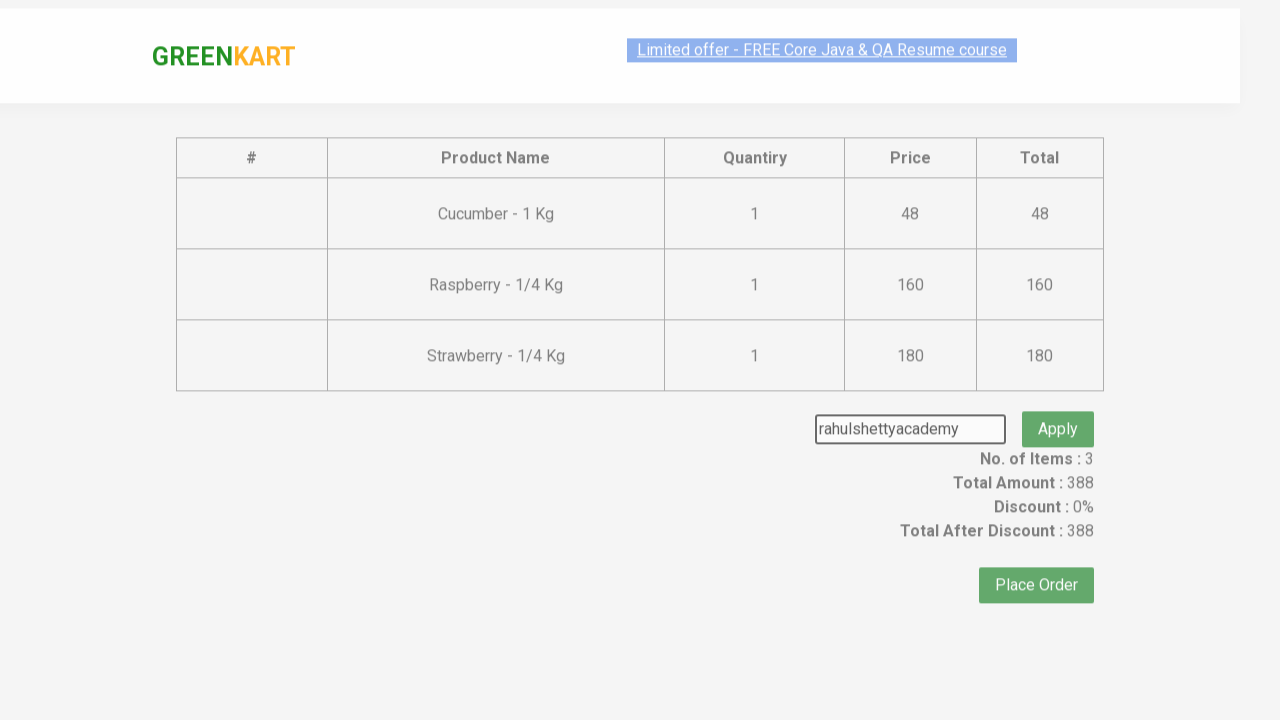

Clicked button to apply promo code at (1058, 406) on .promoBtn
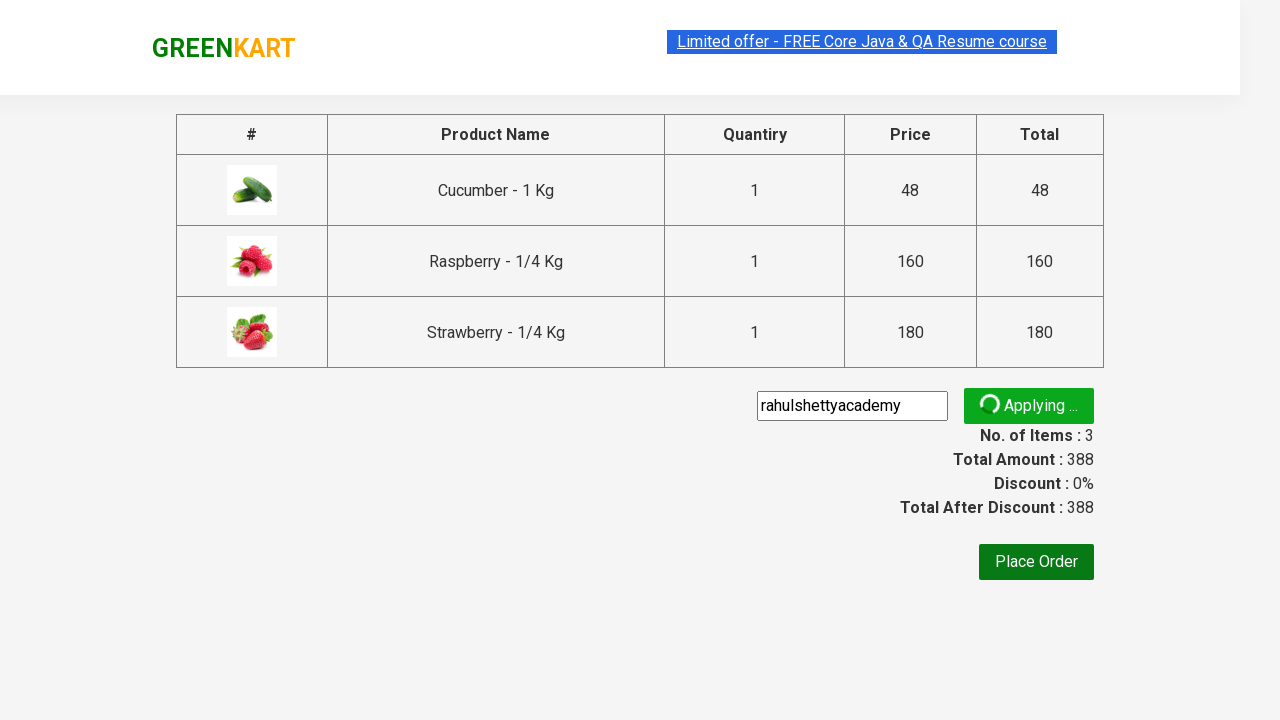

Promo code successfully applied and discount verified
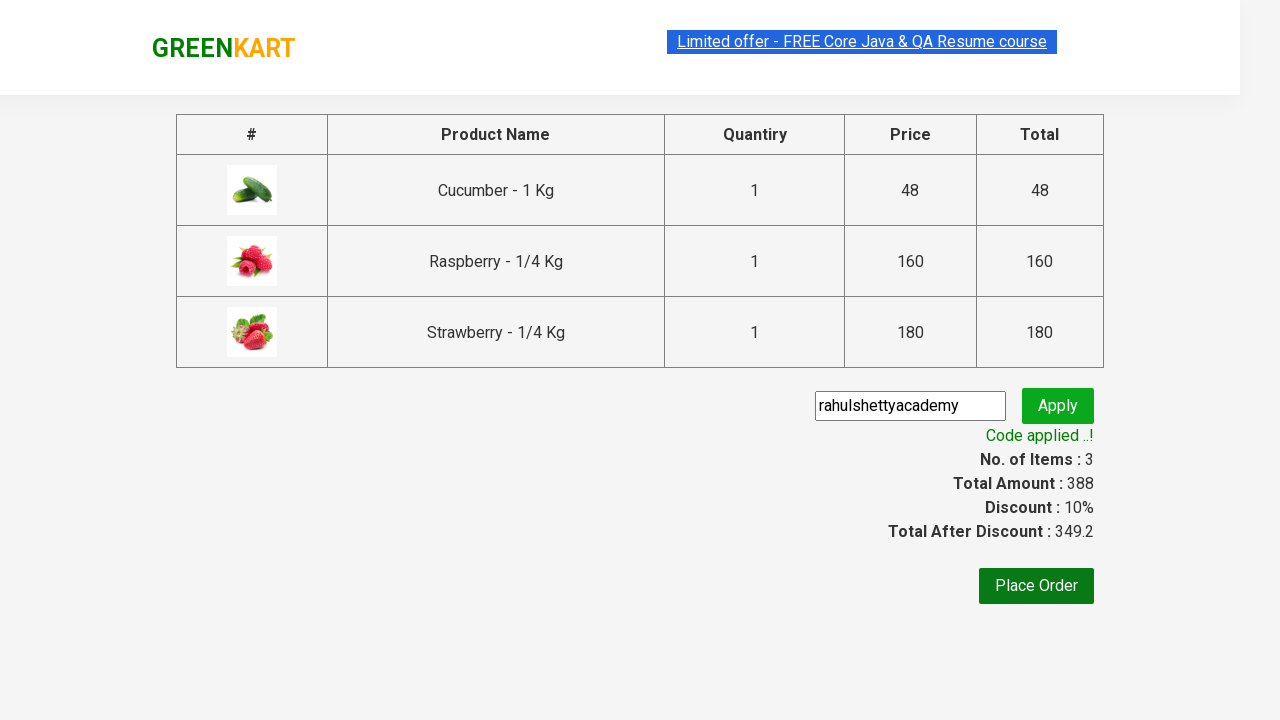

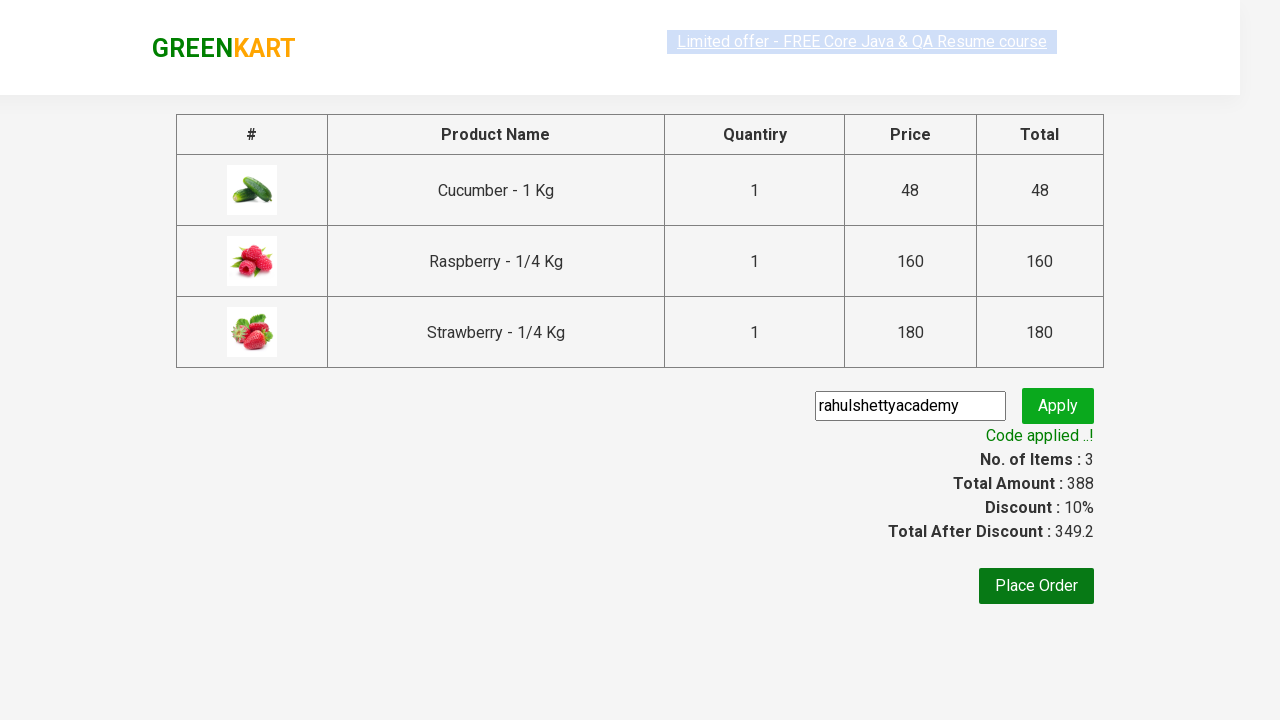